Tests JavaScript alert handling by clicking the sign-in button without credentials to trigger a validation alert, then accepting the alert dialog.

Starting URL: https://mail.rediff.com/cgi-bin/login.cgi

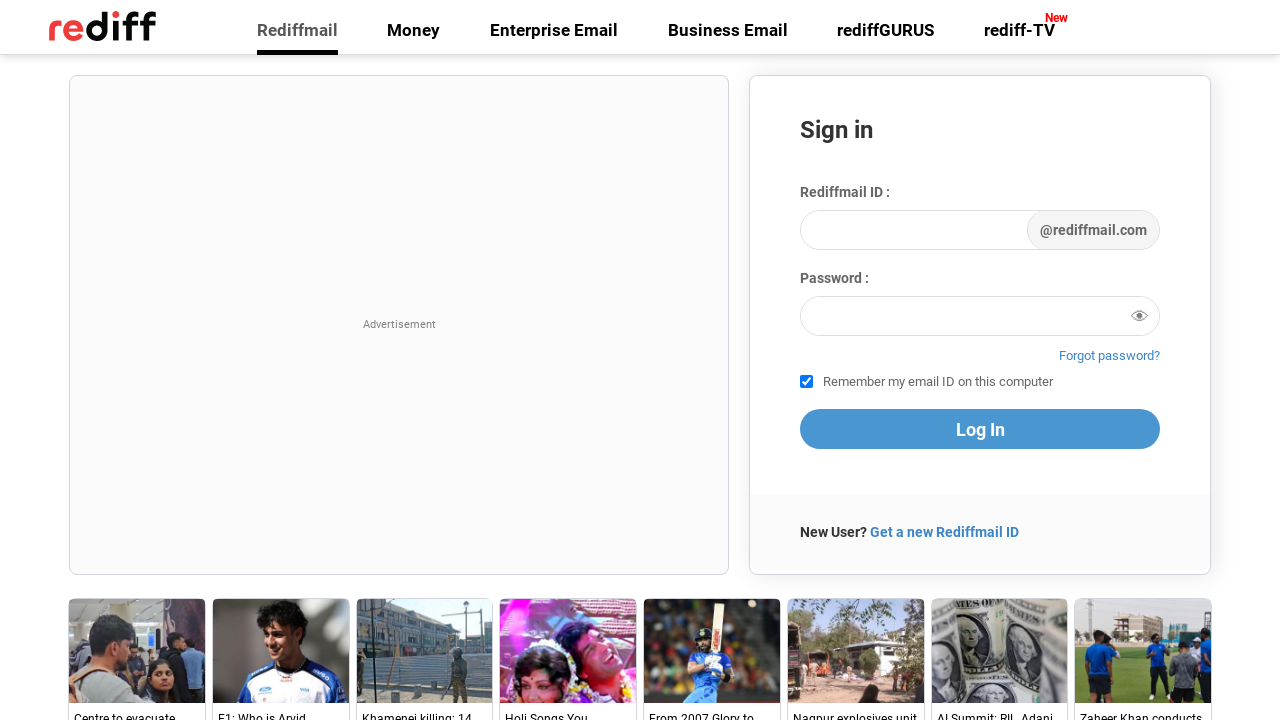

Clicked sign-in button without credentials to trigger validation alert at (980, 429) on .signin-btn
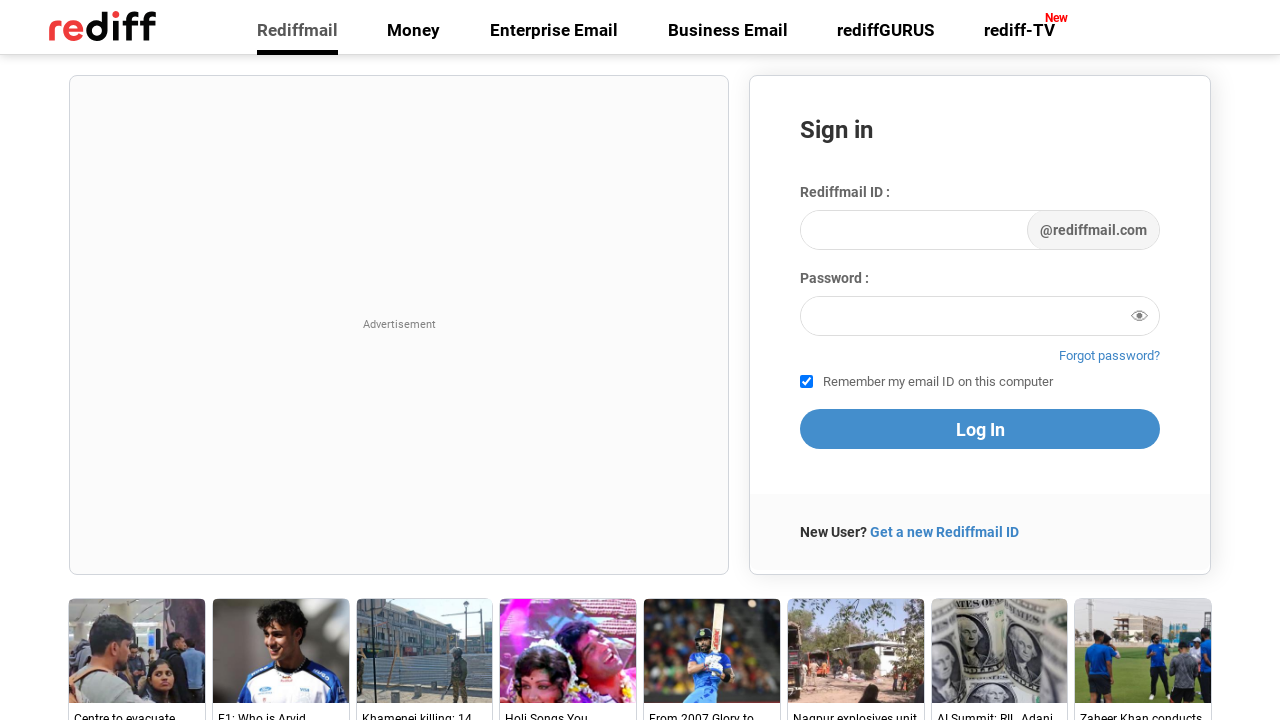

Set up dialog handler to accept alerts
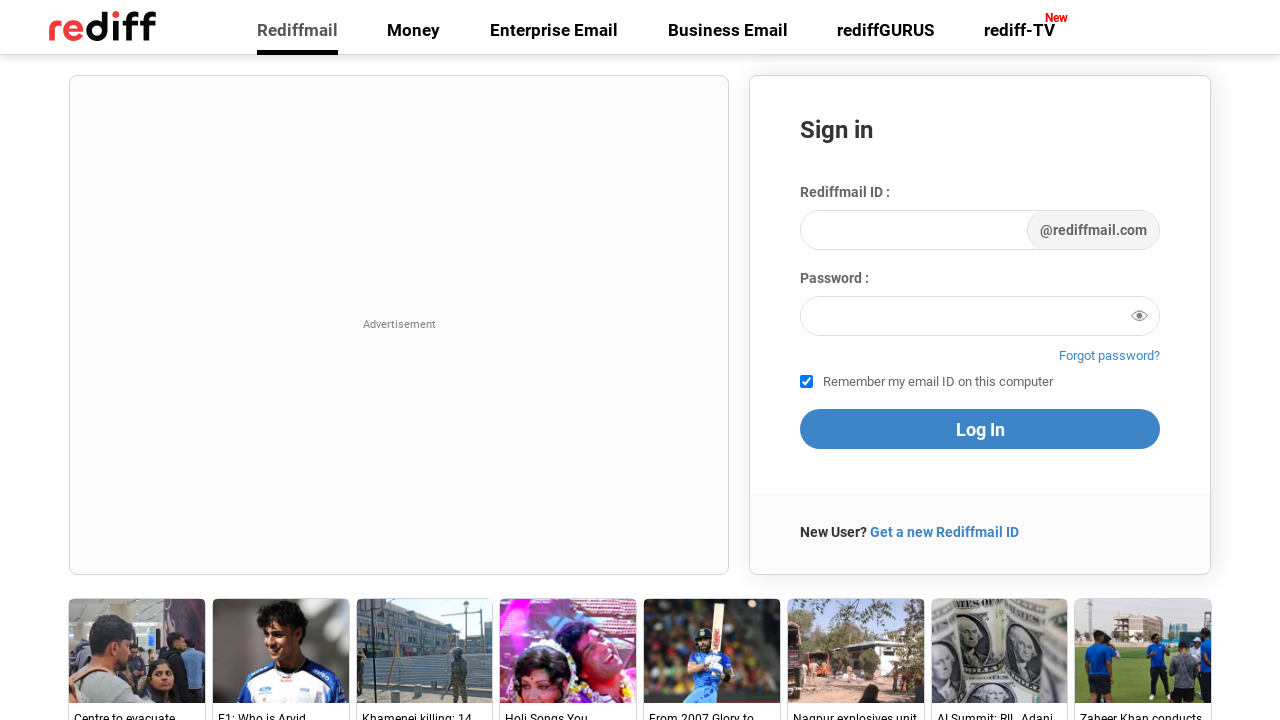

Registered custom dialog handler function
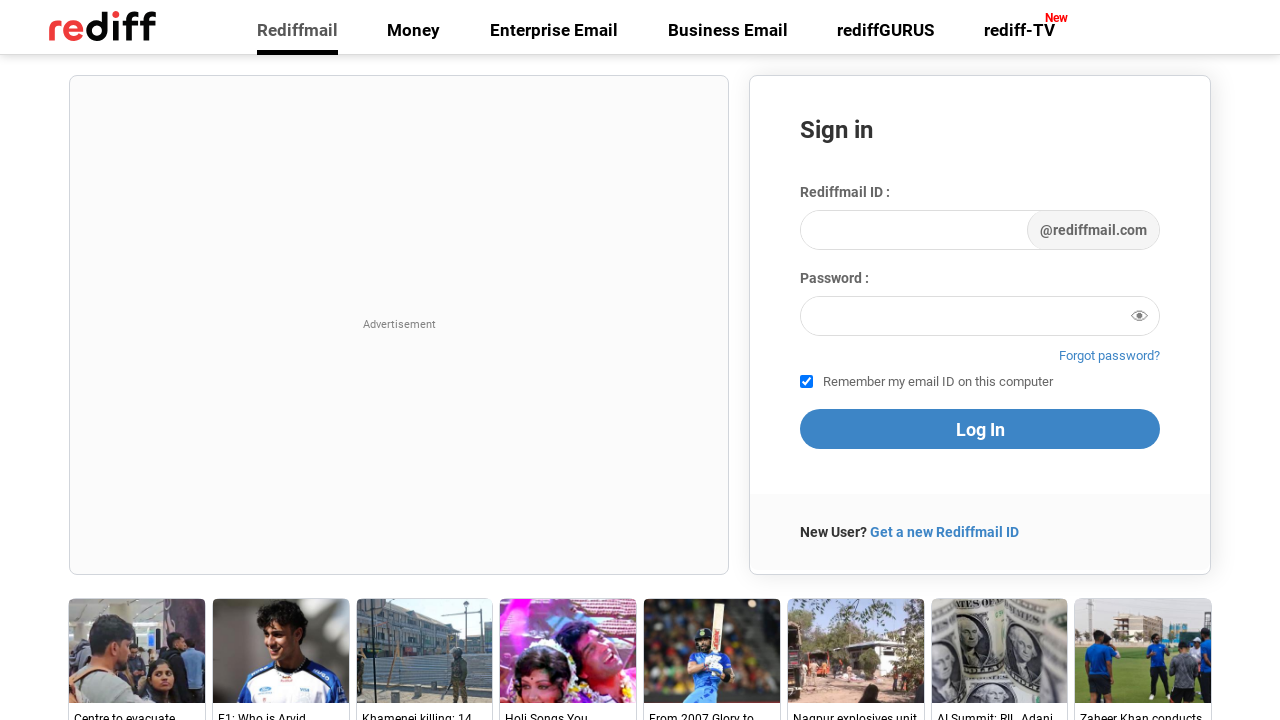

Clicked sign-in button to trigger validation alert dialog at (980, 429) on .signin-btn
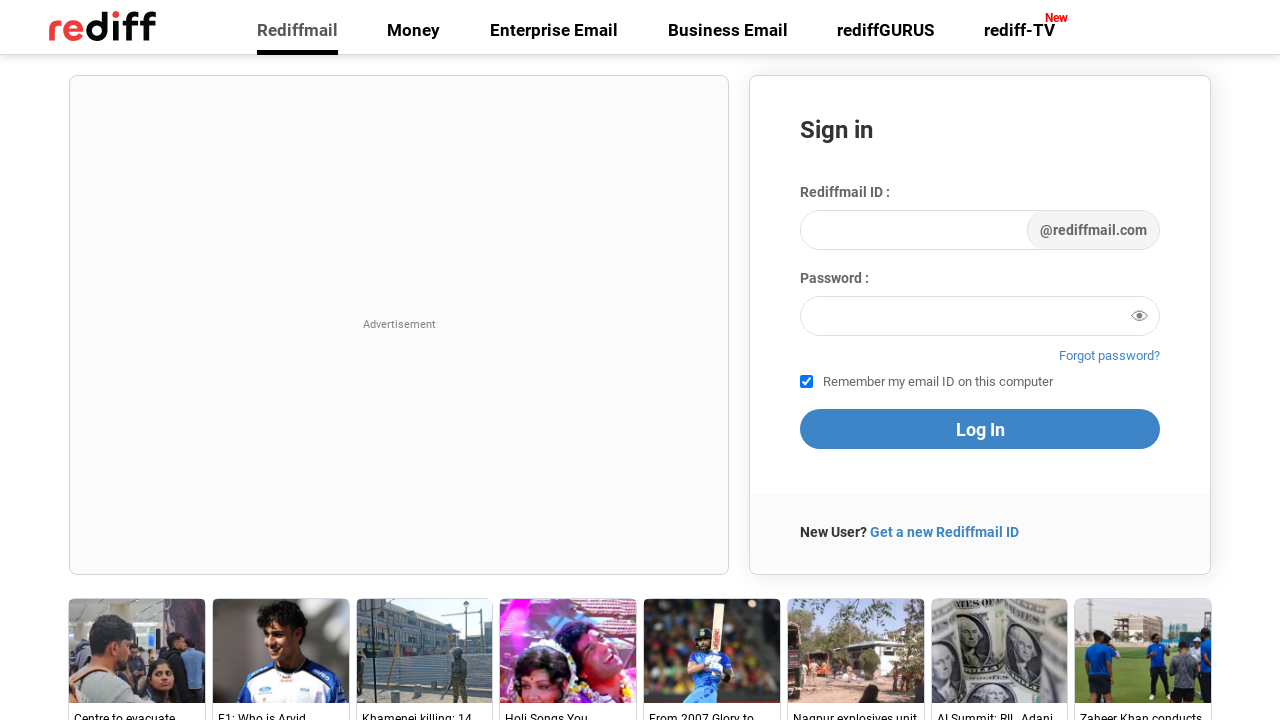

Waited for alert handling to complete
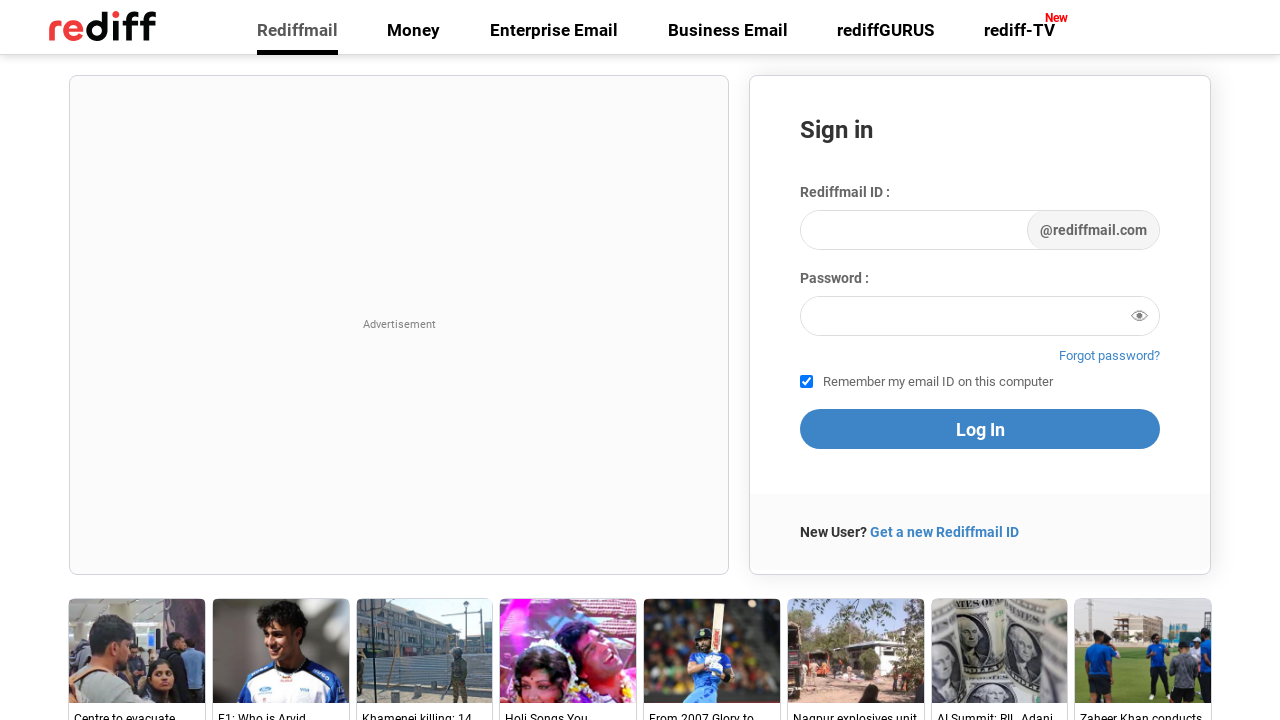

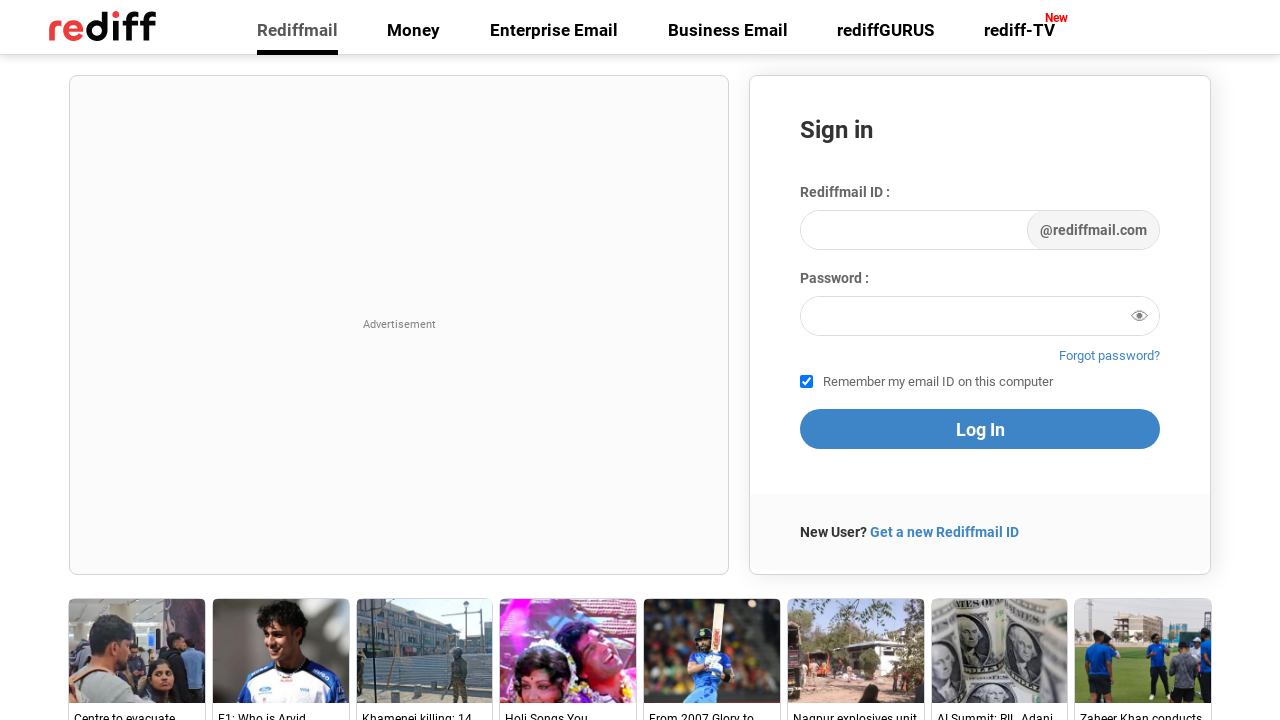